Tests the text box form on DemoQA by filling in full name, email, current address, and permanent address fields, then clicking submit

Starting URL: https://demoqa.com/text-box/

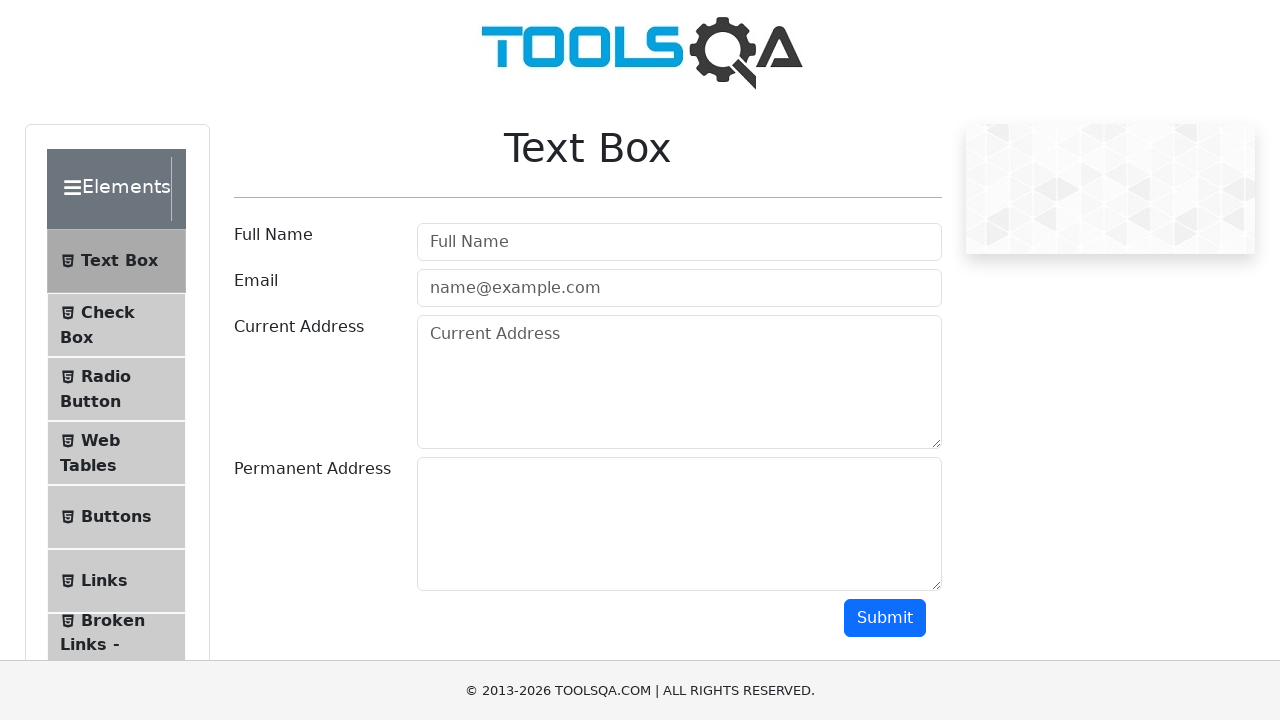

Filled full name field with 'Carlos Rodriguez' on #userName
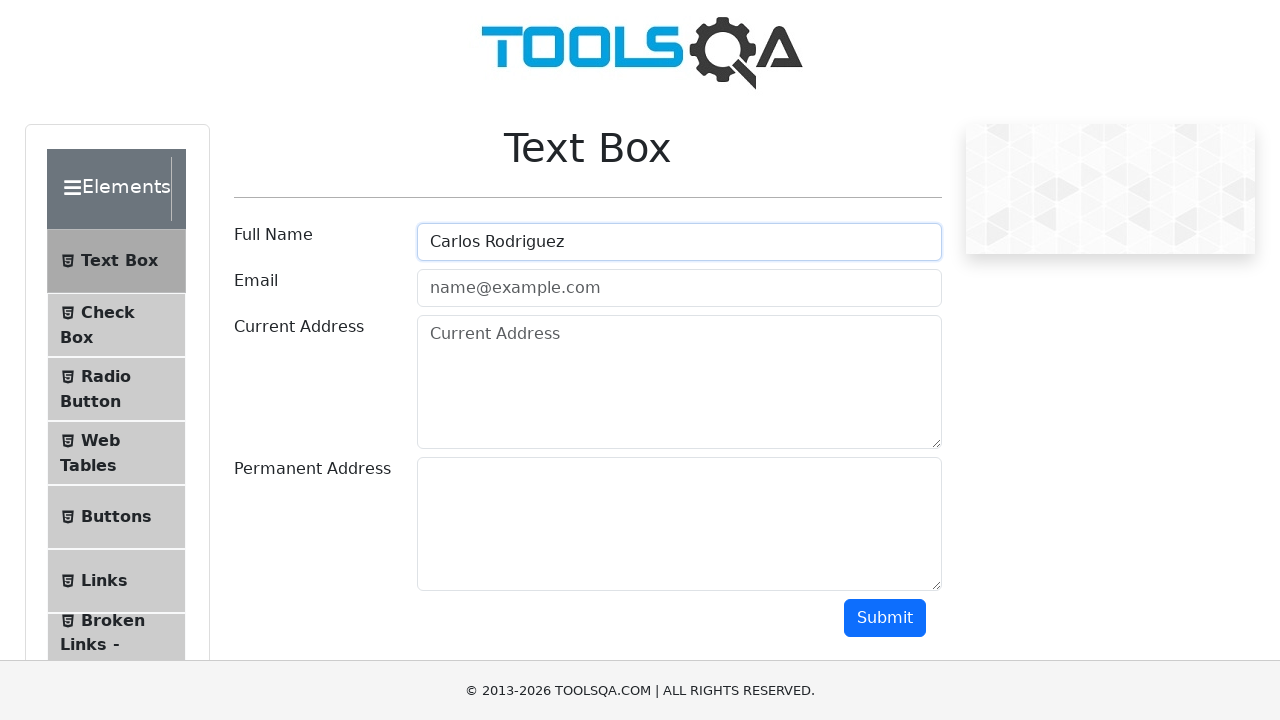

Filled email field with 'carlos.rodriguez@example.com' on #userEmail
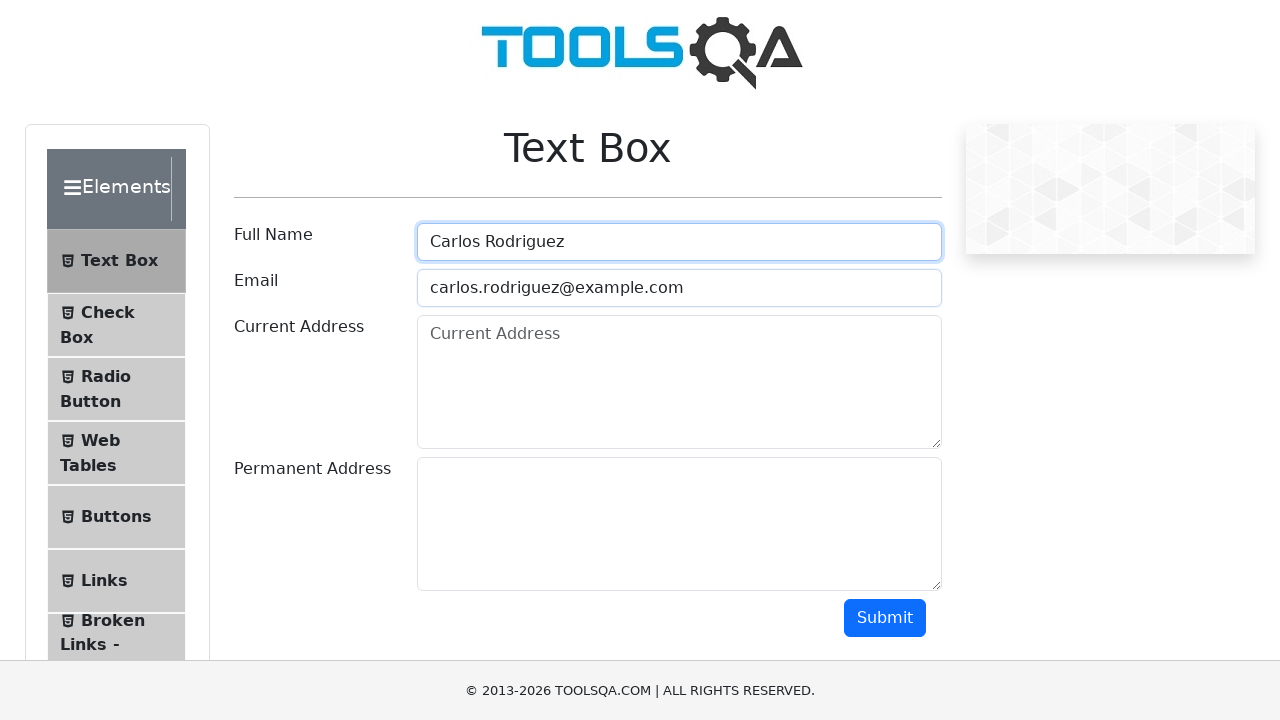

Filled current address field with '123 Main Street, Apt 4B' on #currentAddress
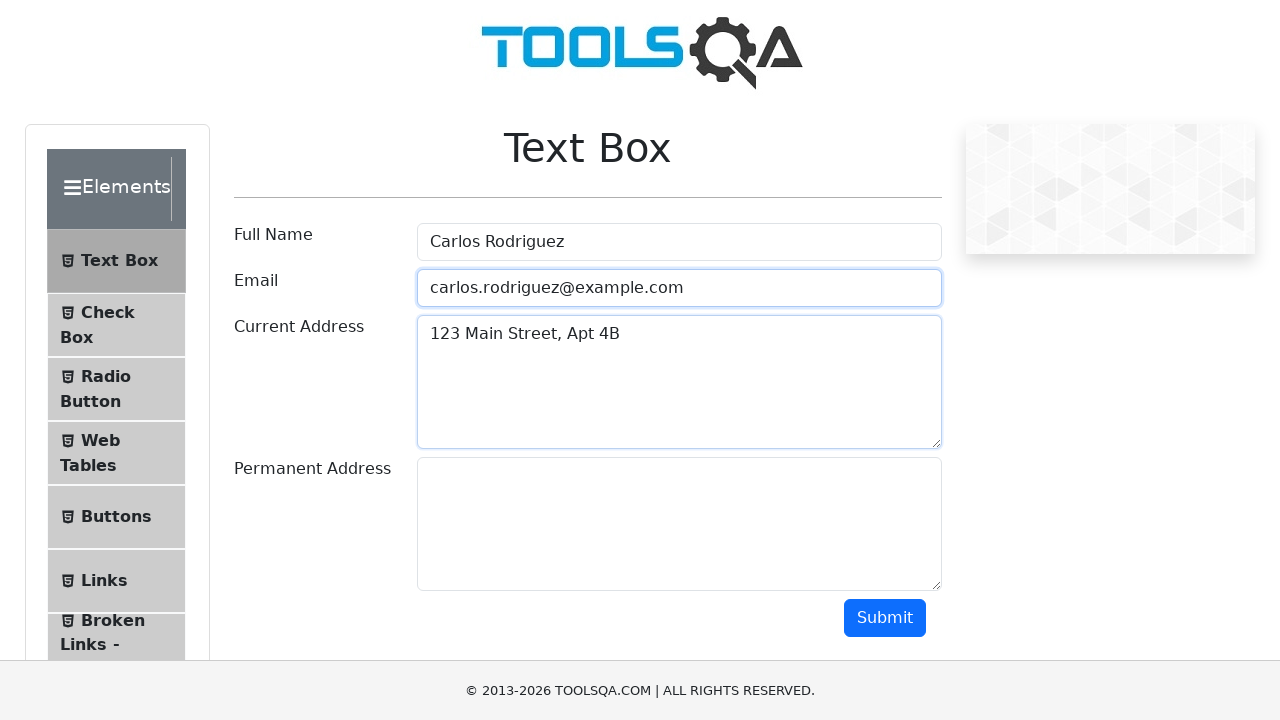

Filled permanent address field with '456 Oak Avenue, Suite 100' on #permanentAddress
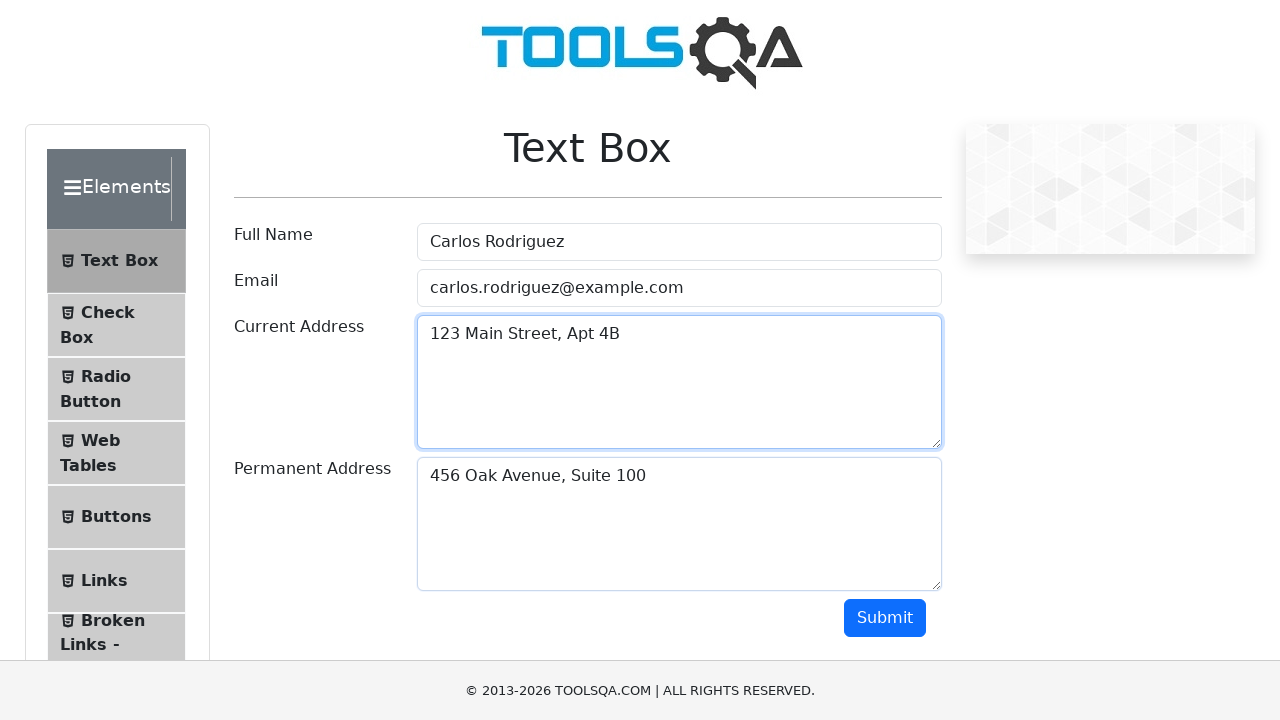

Clicked submit button at (885, 618) on button#submit
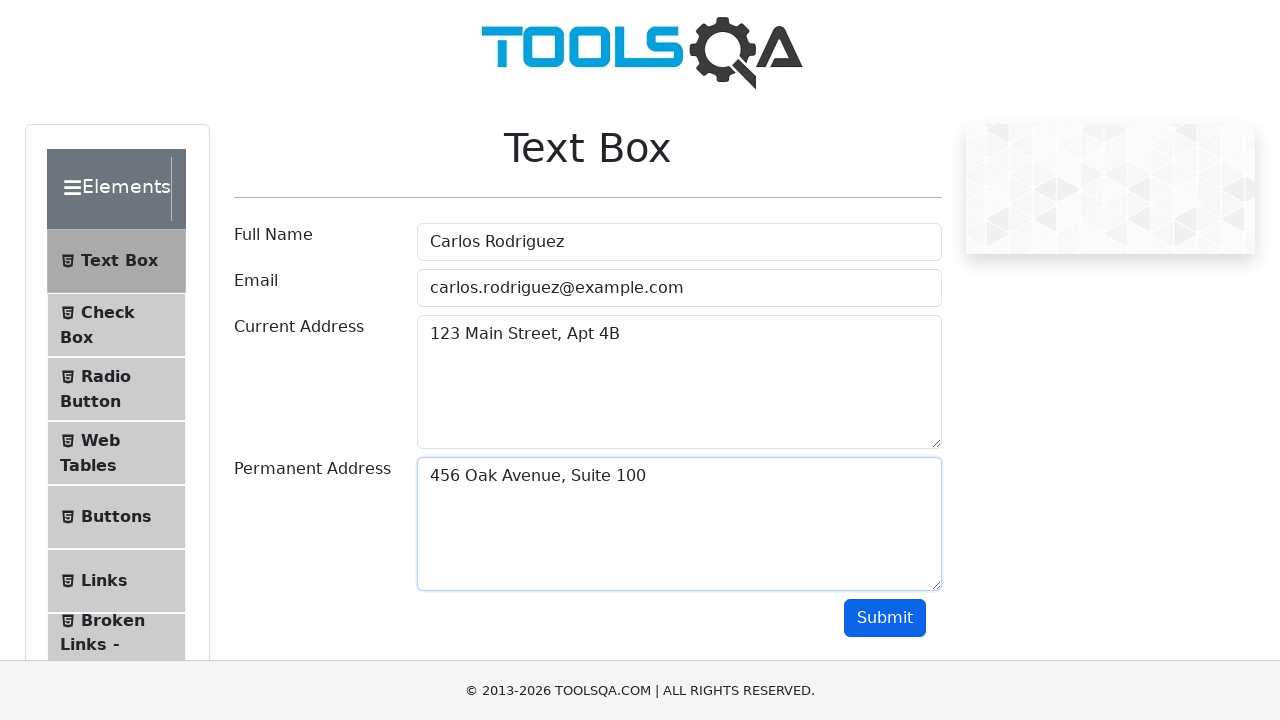

Form output appeared on page
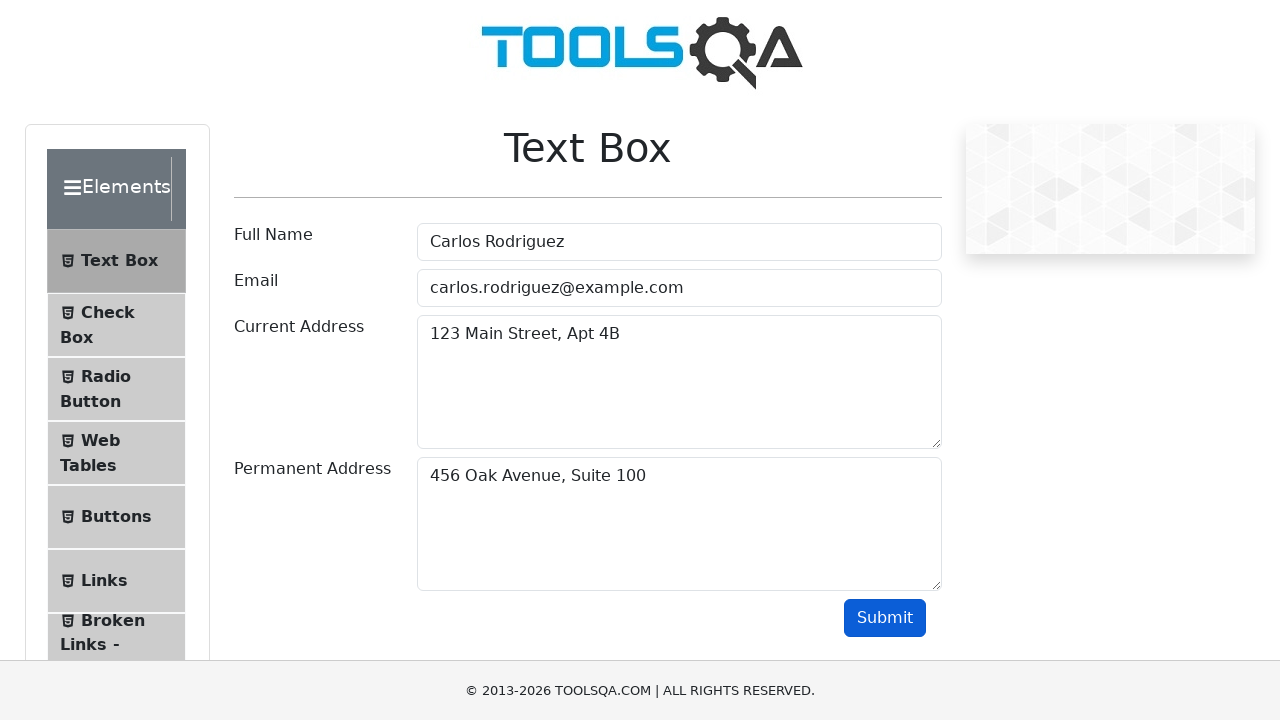

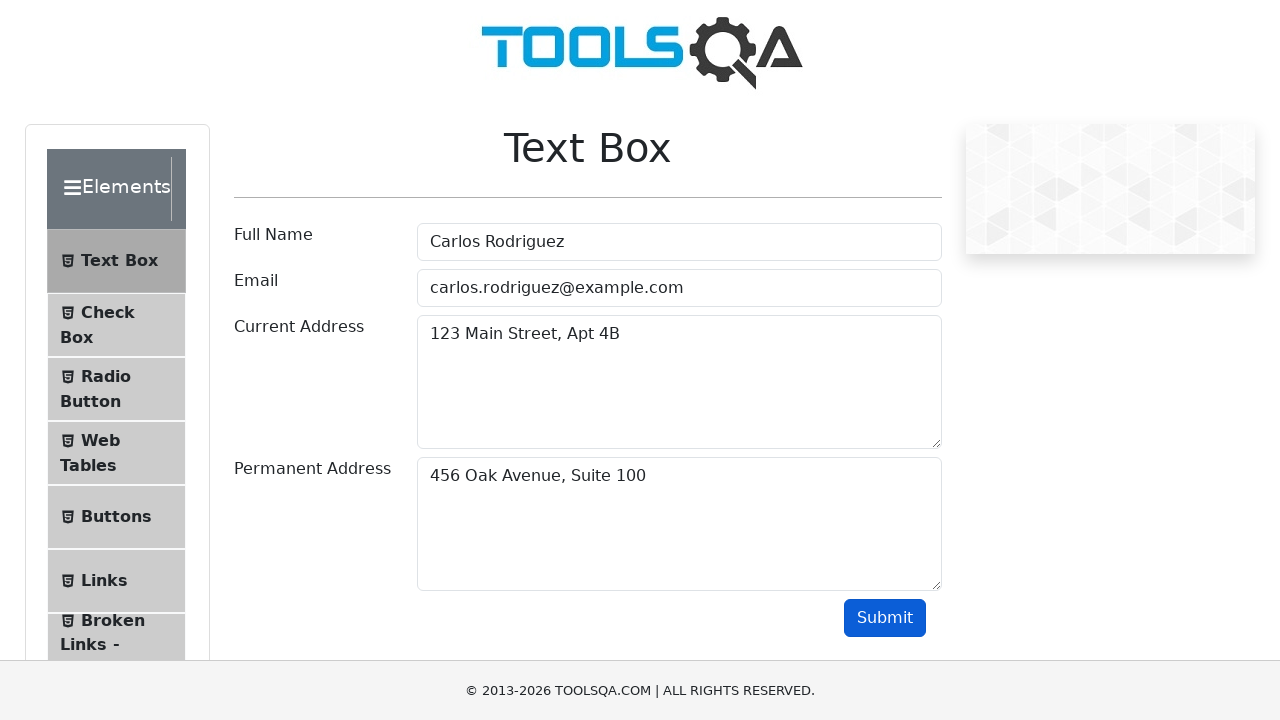